Tests phone number validation with invalid length and format

Starting URL: https://alada.vn/tai-khoan/dang-ky.html

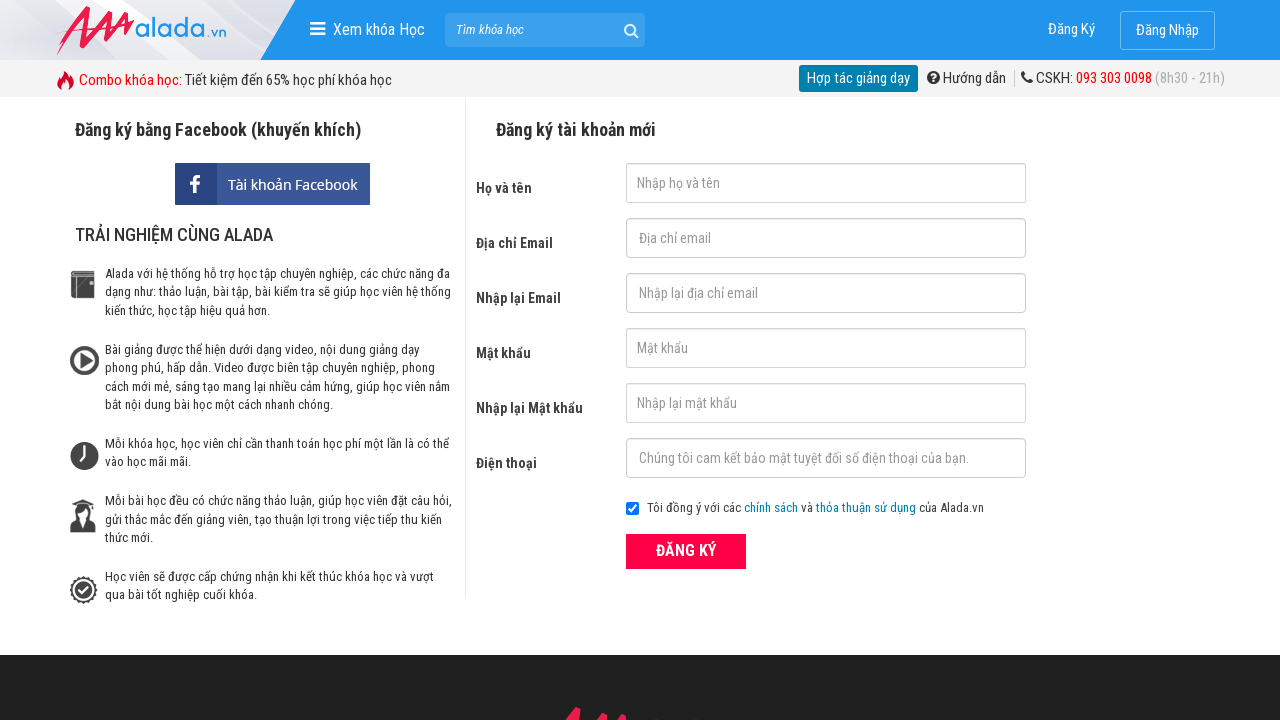

Filled first name field with 'Tran Van A' on #txtFirstname
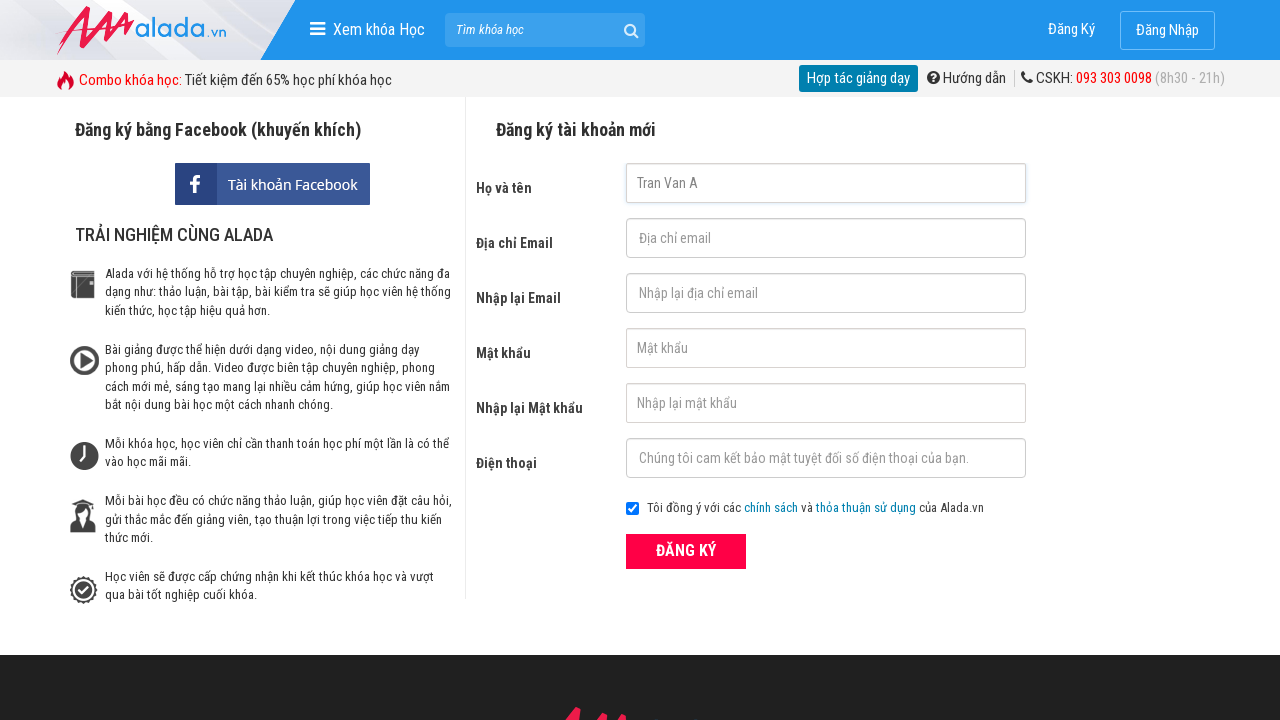

Filled email field with 'tranvana@gmail.com' on #txtEmail
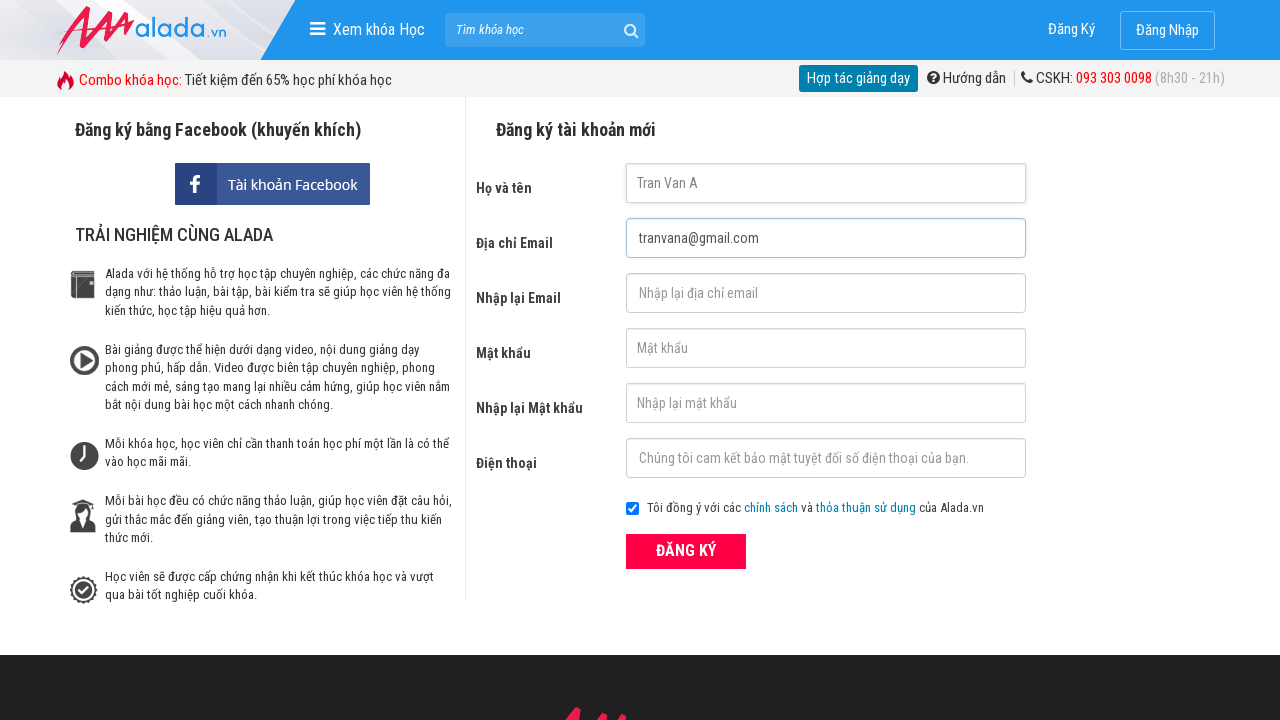

Filled confirm email field with 'tranvana@gmail.com' on #txtCEmail
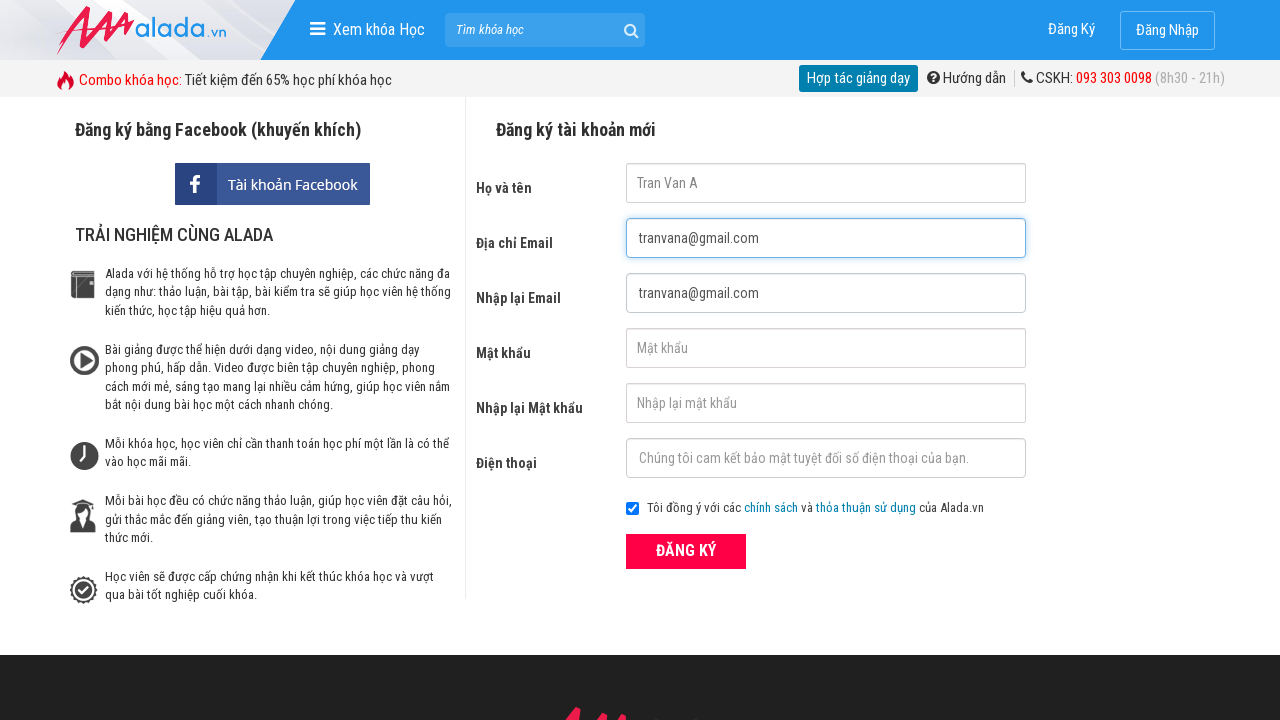

Filled password field with 'TVA112233@' on #txtPassword
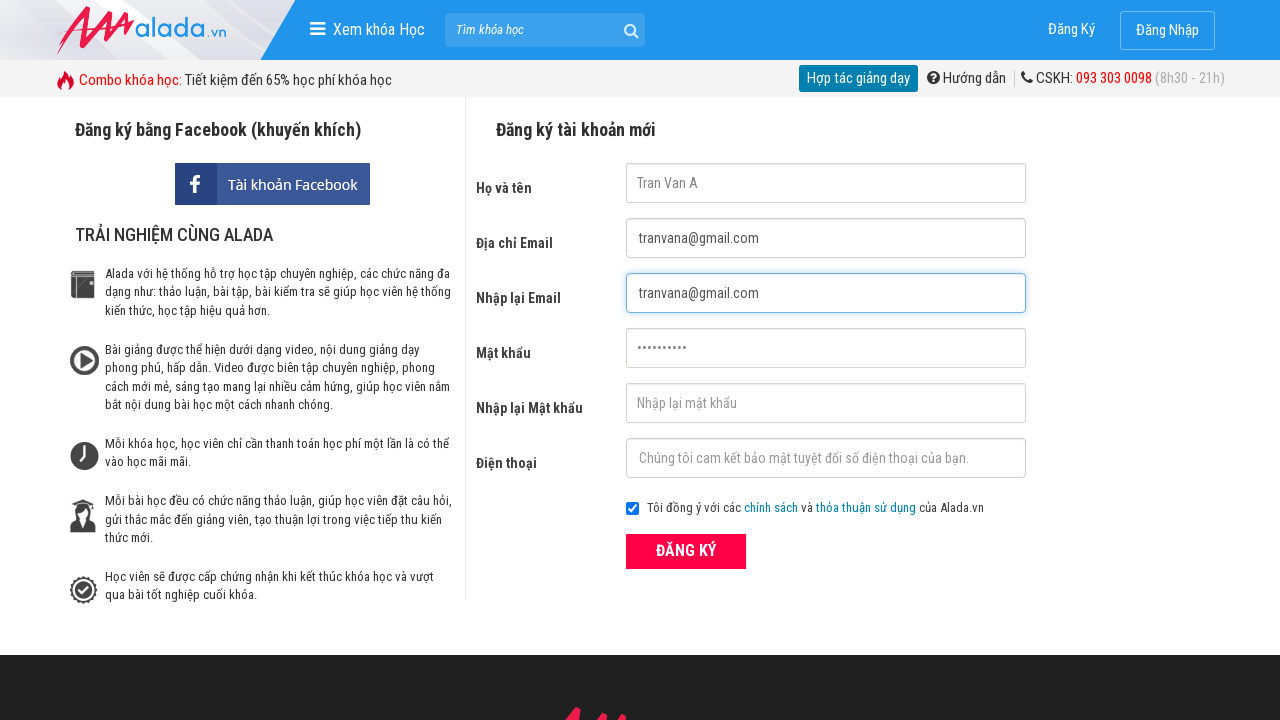

Filled confirm password field with 'TVA112233@' on #txtCPassword
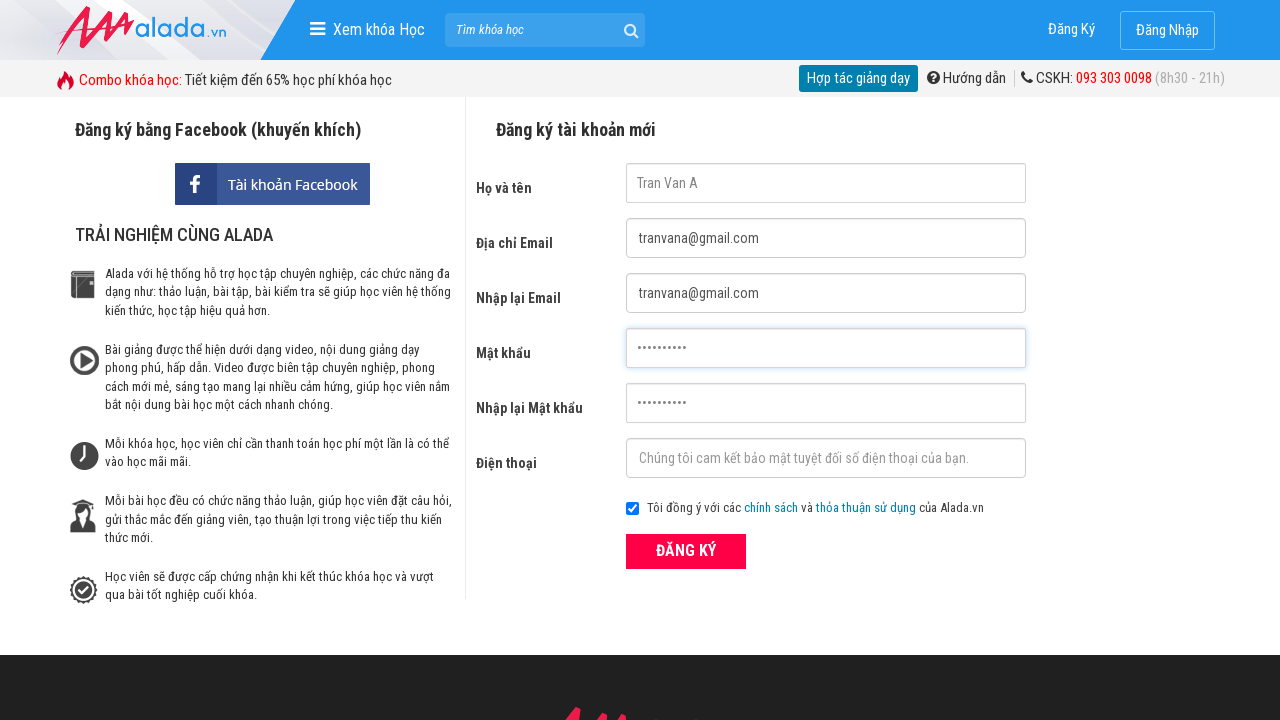

Filled phone field with invalid number '09332839' (too short) on #txtPhone
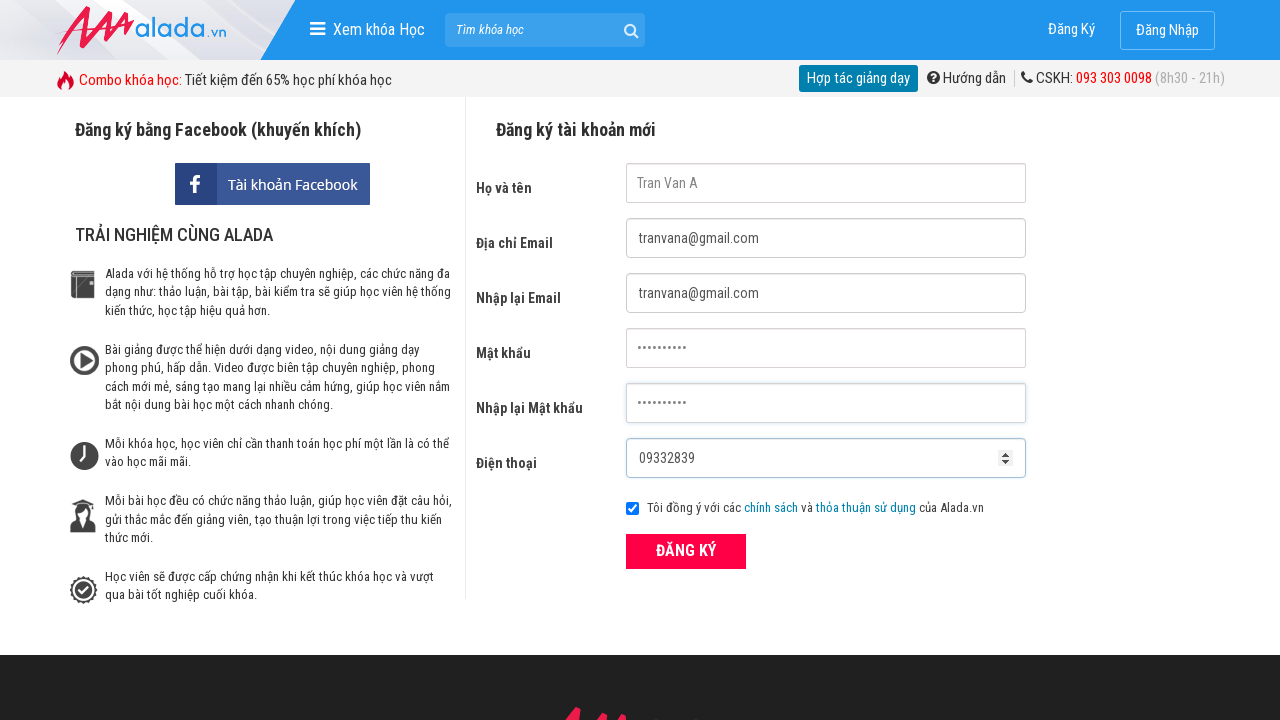

Clicked register button with invalid phone number at (686, 551) on button[type='submit']
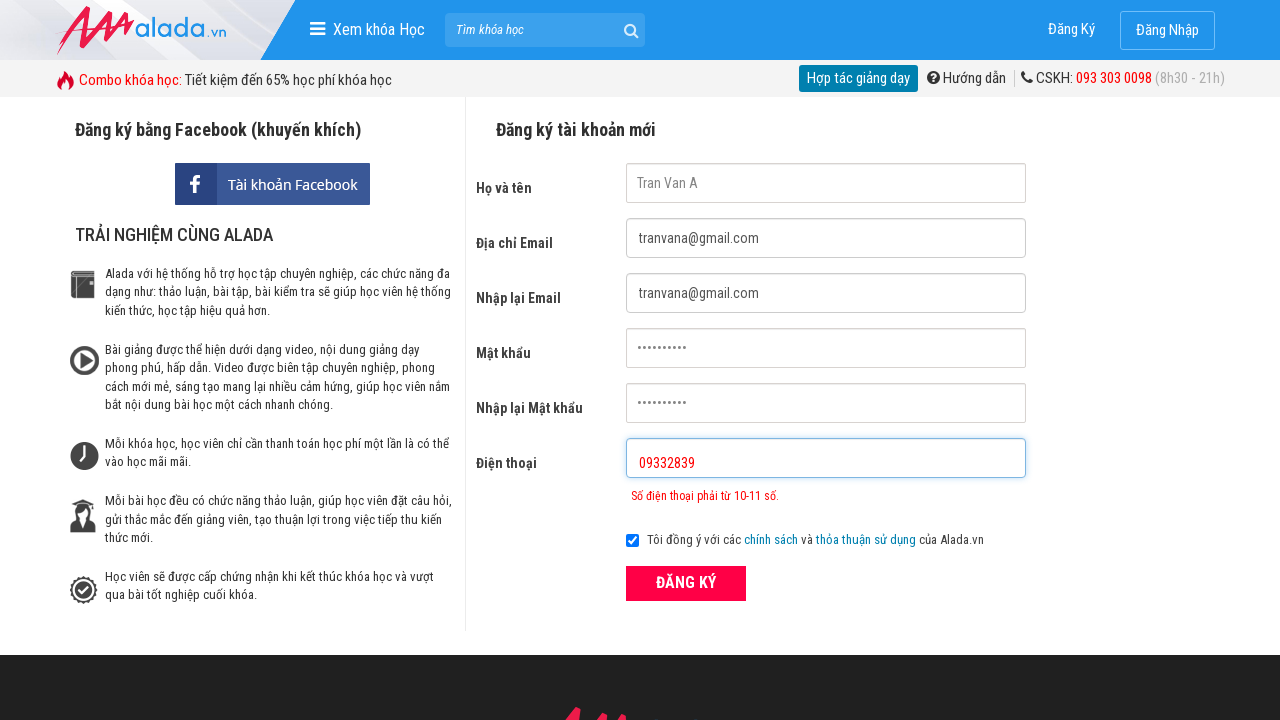

Phone error message displayed for invalid length
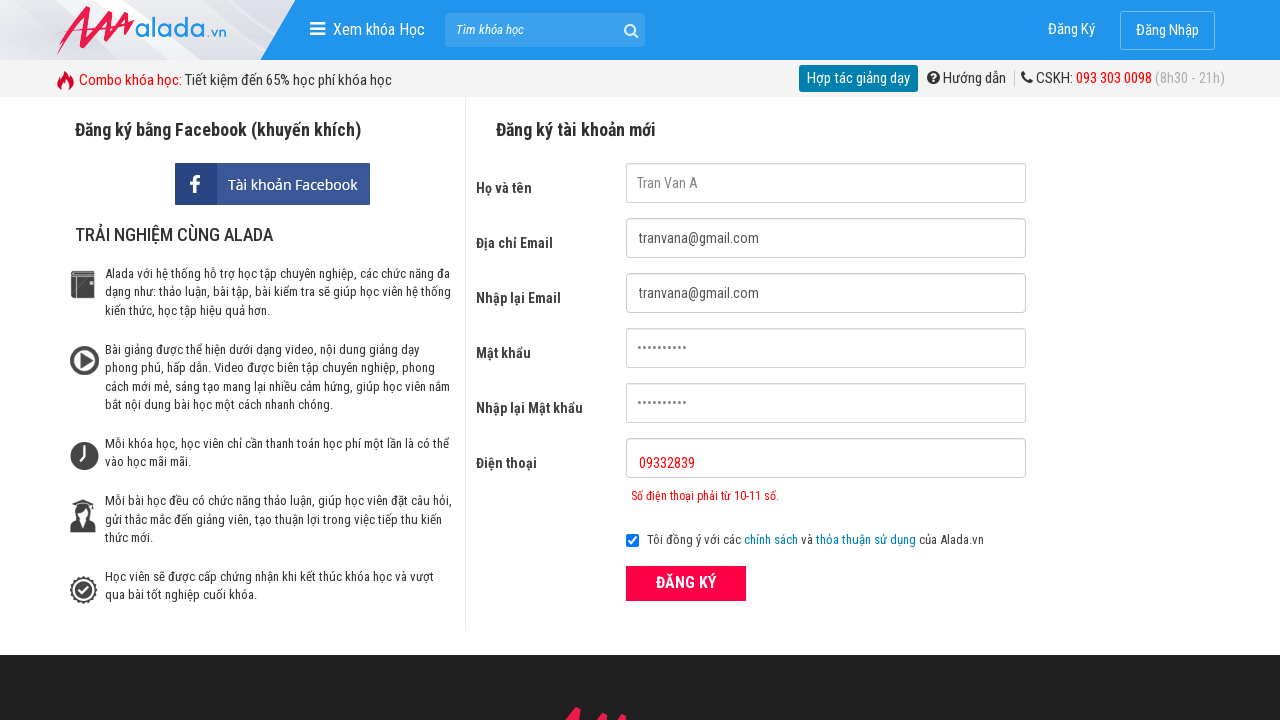

Cleared phone field on #txtPhone
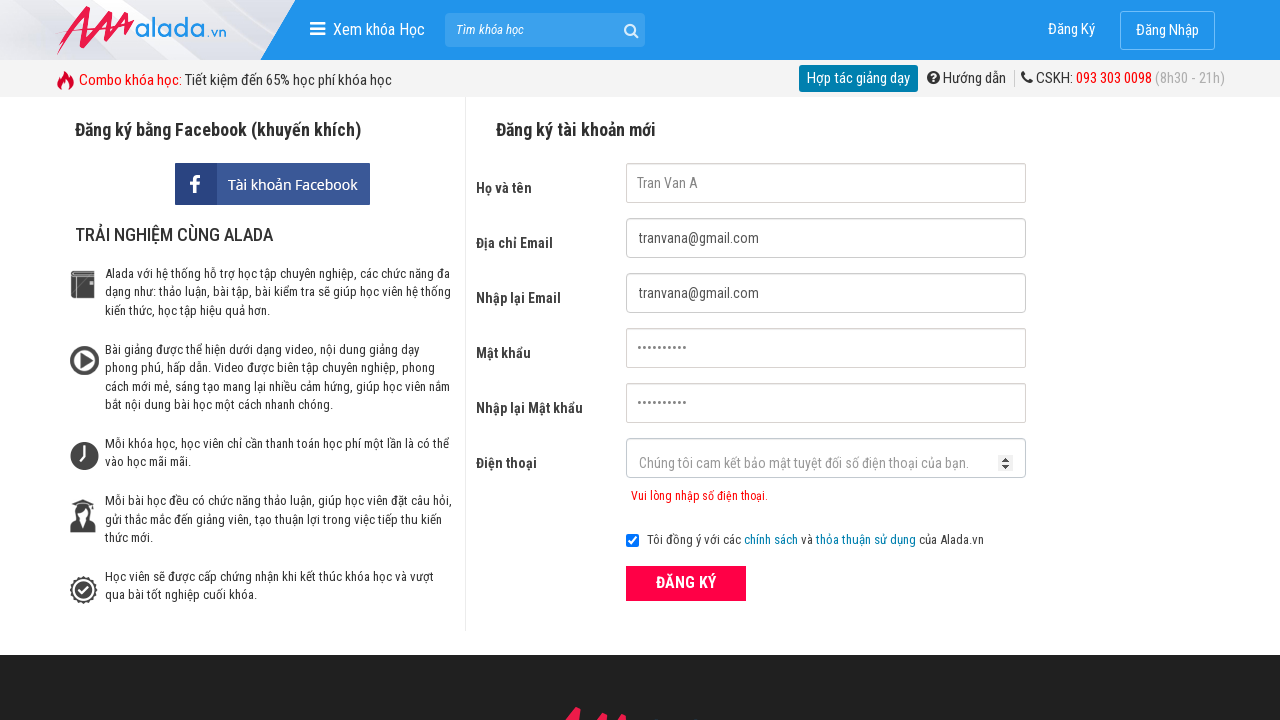

Filled phone field with invalid prefix '88211331' on #txtPhone
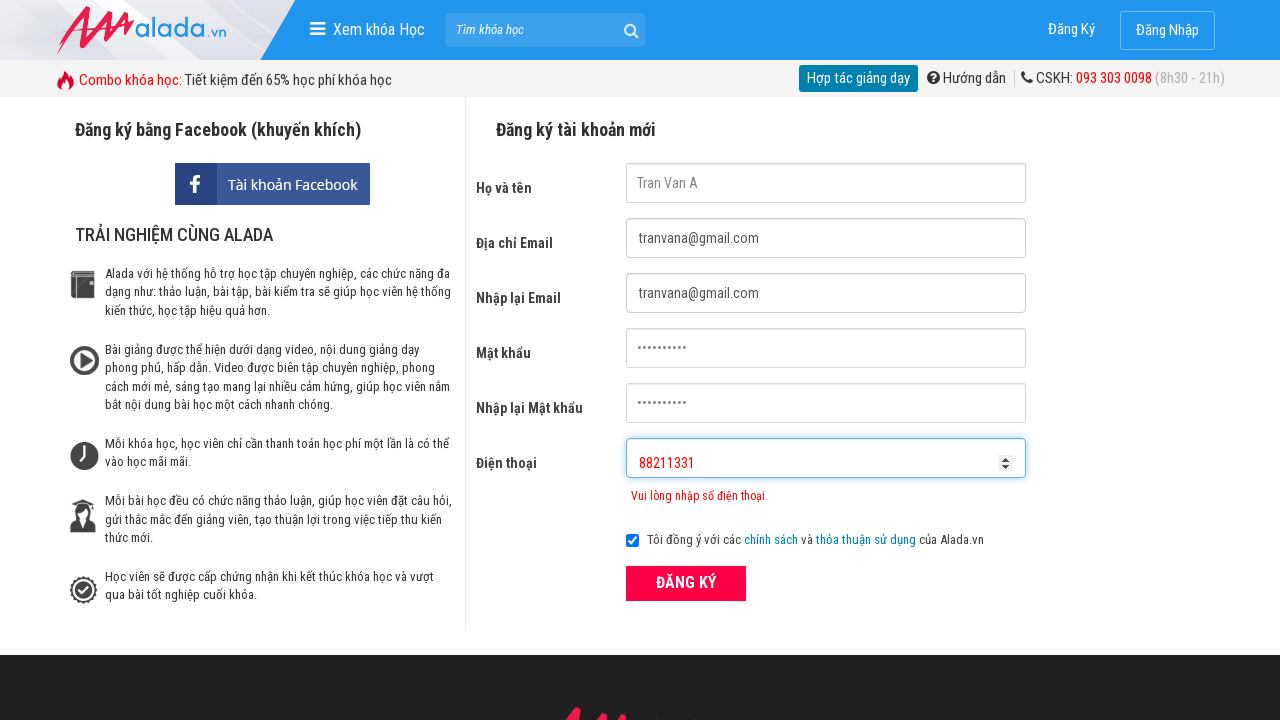

Clicked register button with invalid phone prefix at (686, 583) on button[type='submit']
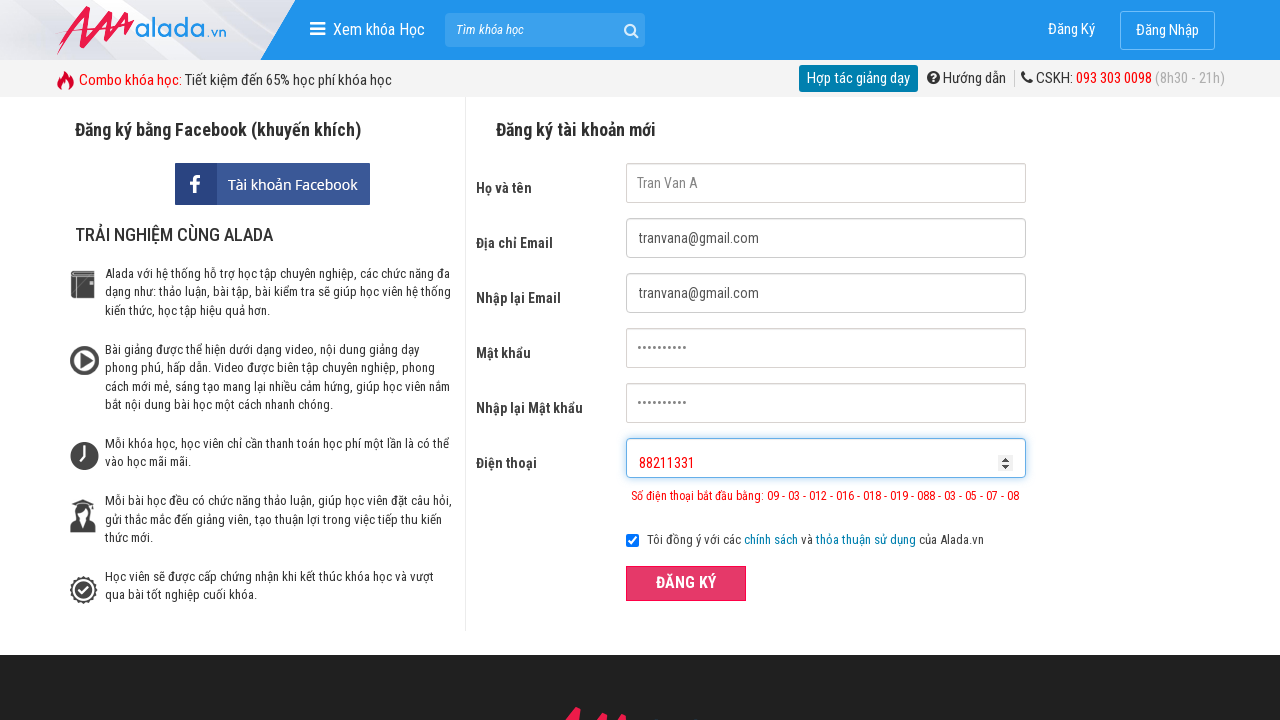

Phone error message displayed for invalid format/prefix
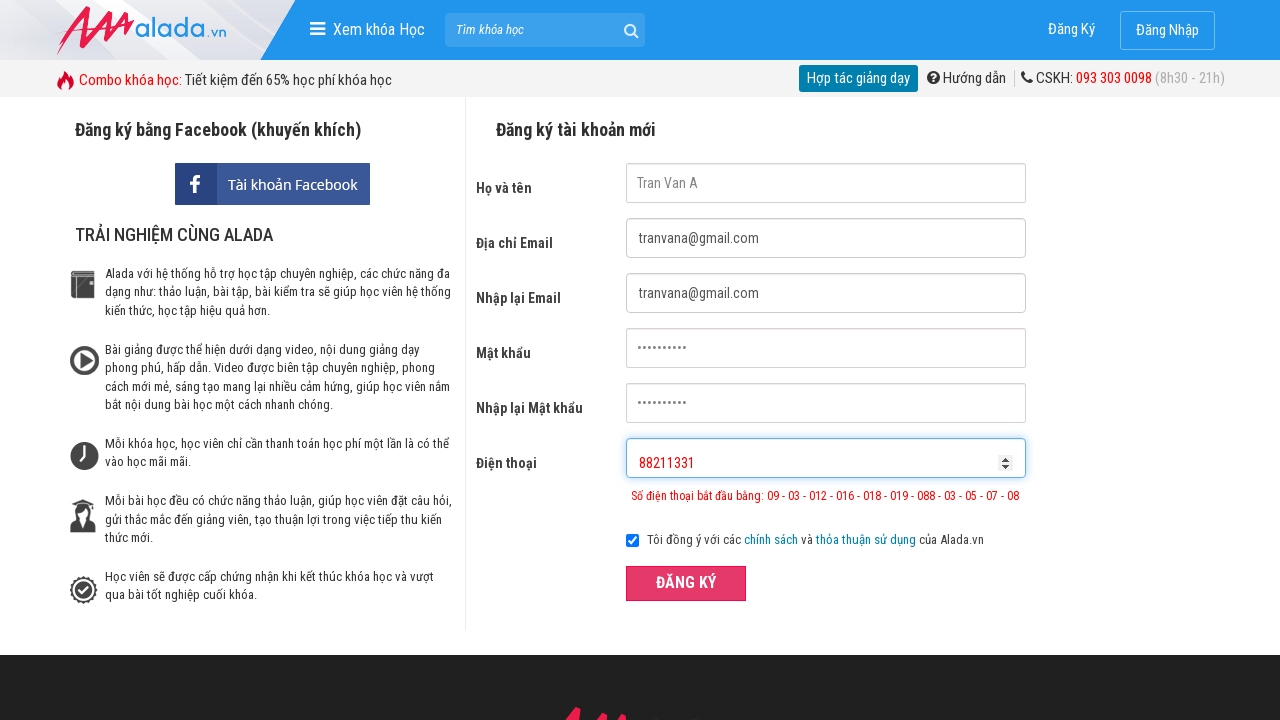

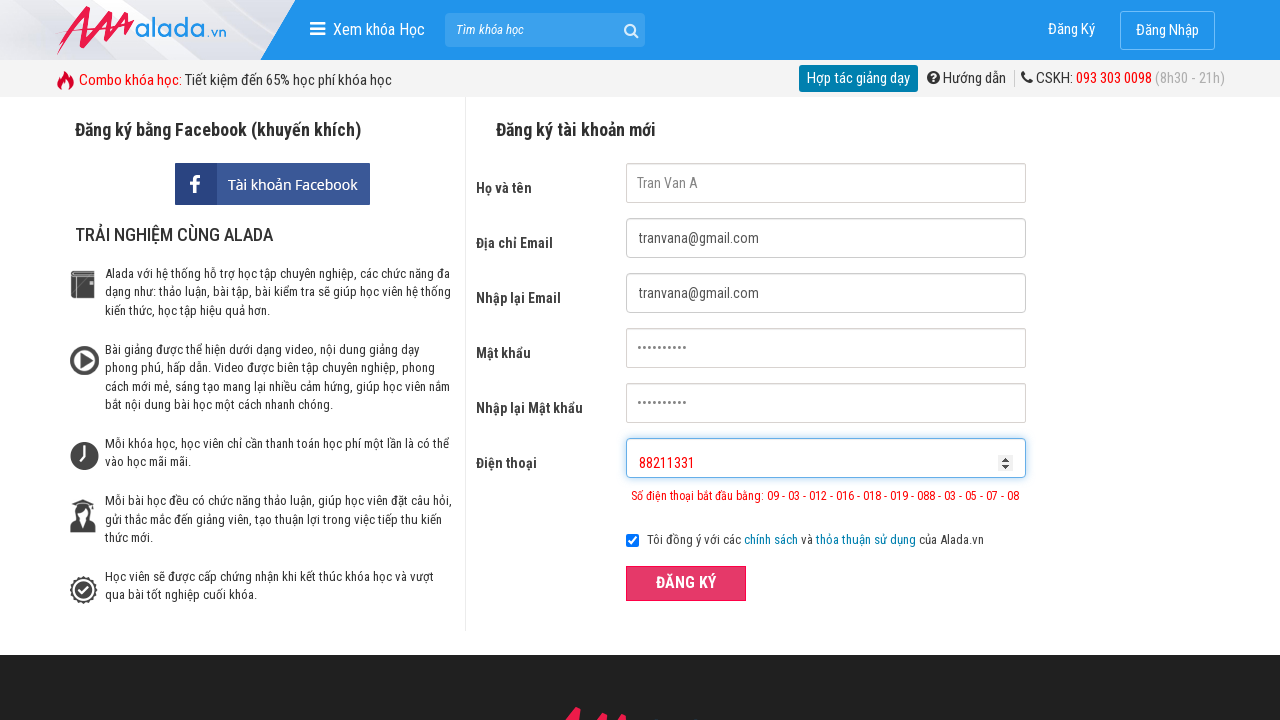